Tests filtering to display only active (uncompleted) todo items by checking one item as complete and verifying the Active filter shows only uncompleted items.

Starting URL: https://demo.playwright.dev/todomvc

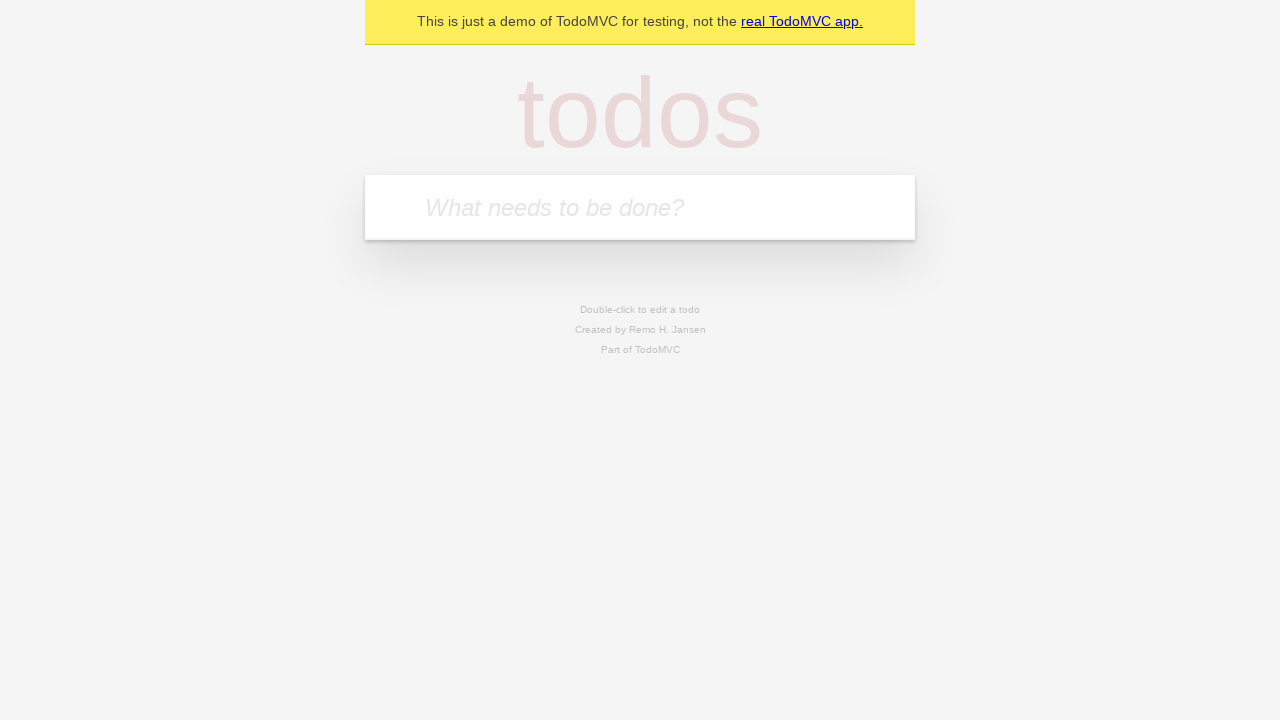

Filled new todo input with 'Buy groceries' on .new-todo
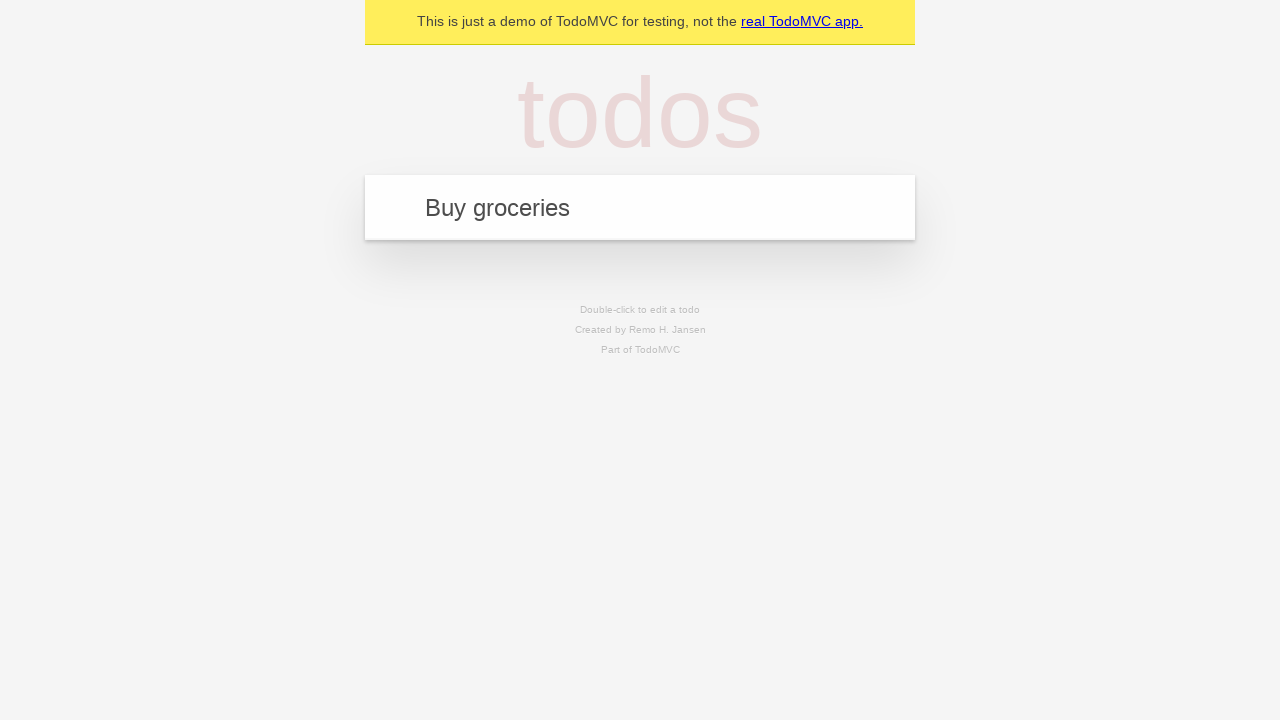

Pressed Enter to create todo item 'Buy groceries' on .new-todo
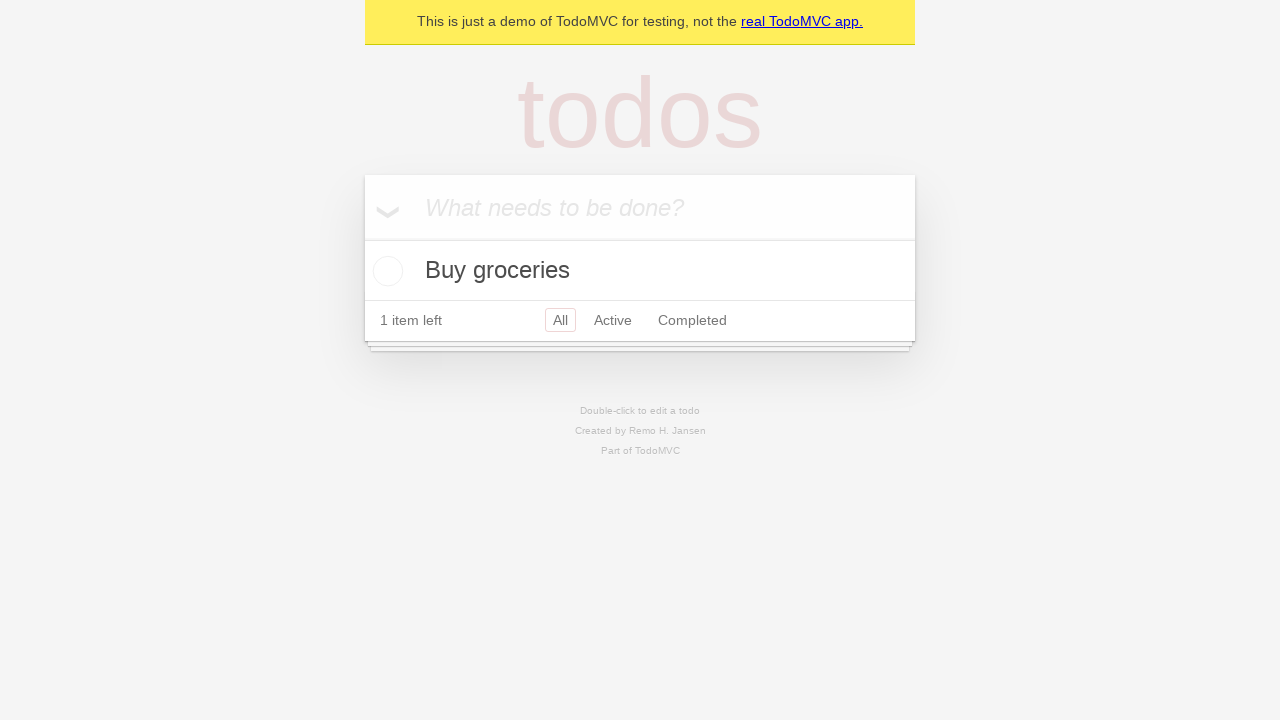

Filled new todo input with 'Clean the house' on .new-todo
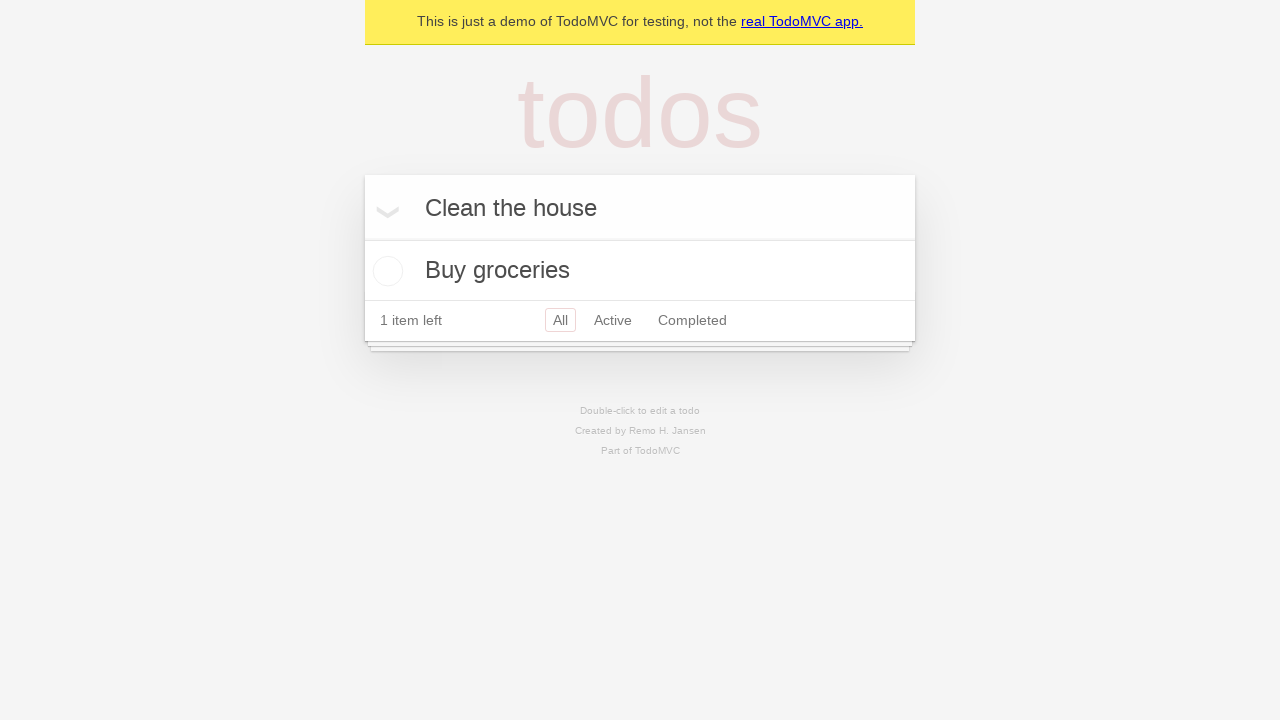

Pressed Enter to create todo item 'Clean the house' on .new-todo
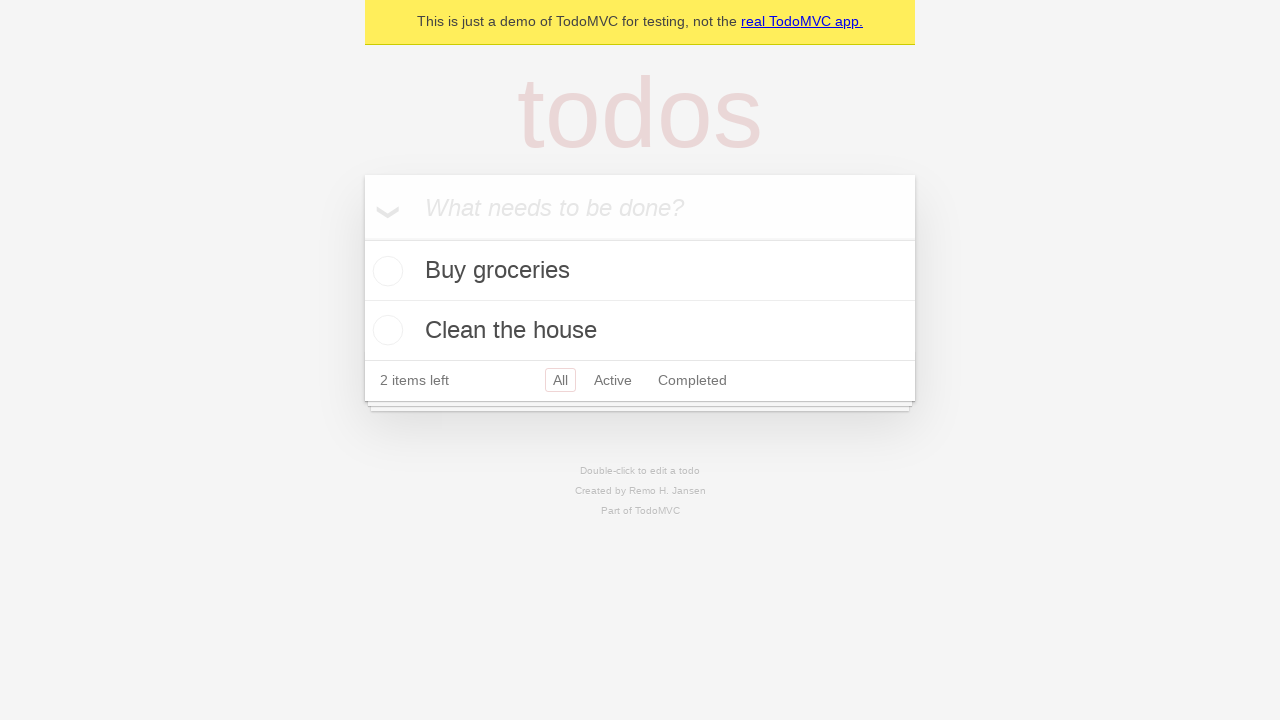

Filled new todo input with 'Walk the dog' on .new-todo
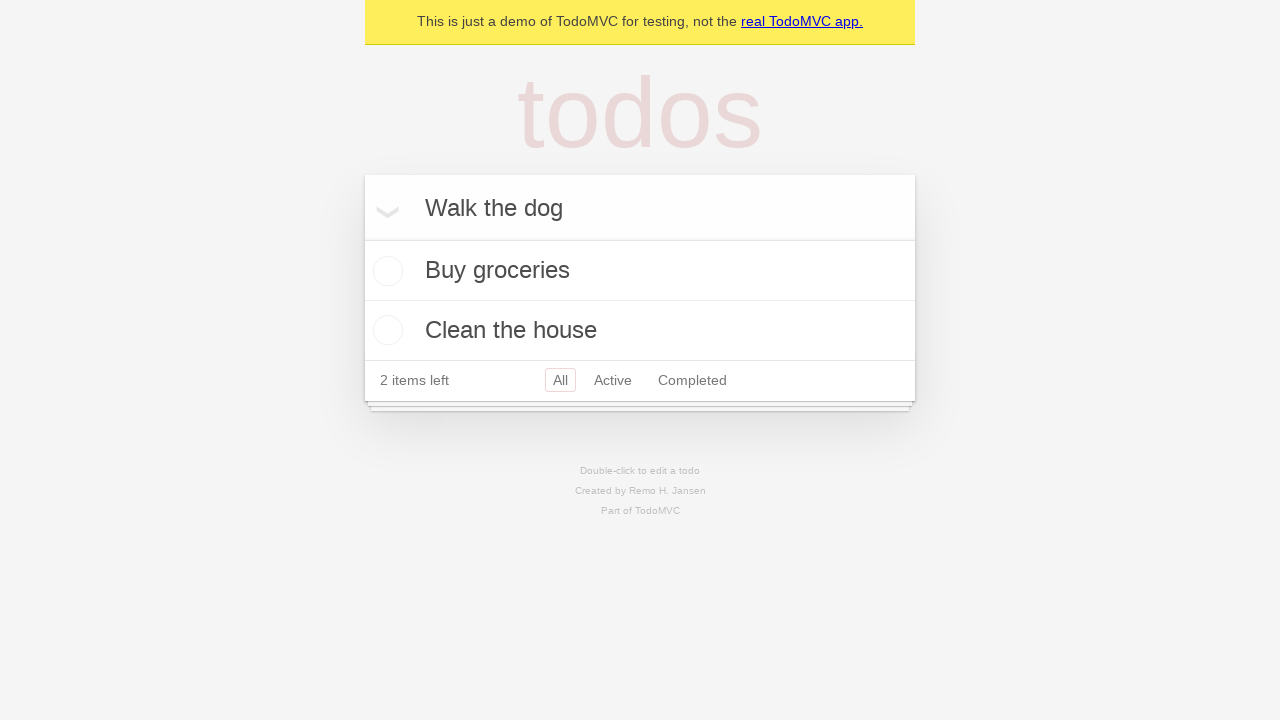

Pressed Enter to create todo item 'Walk the dog' on .new-todo
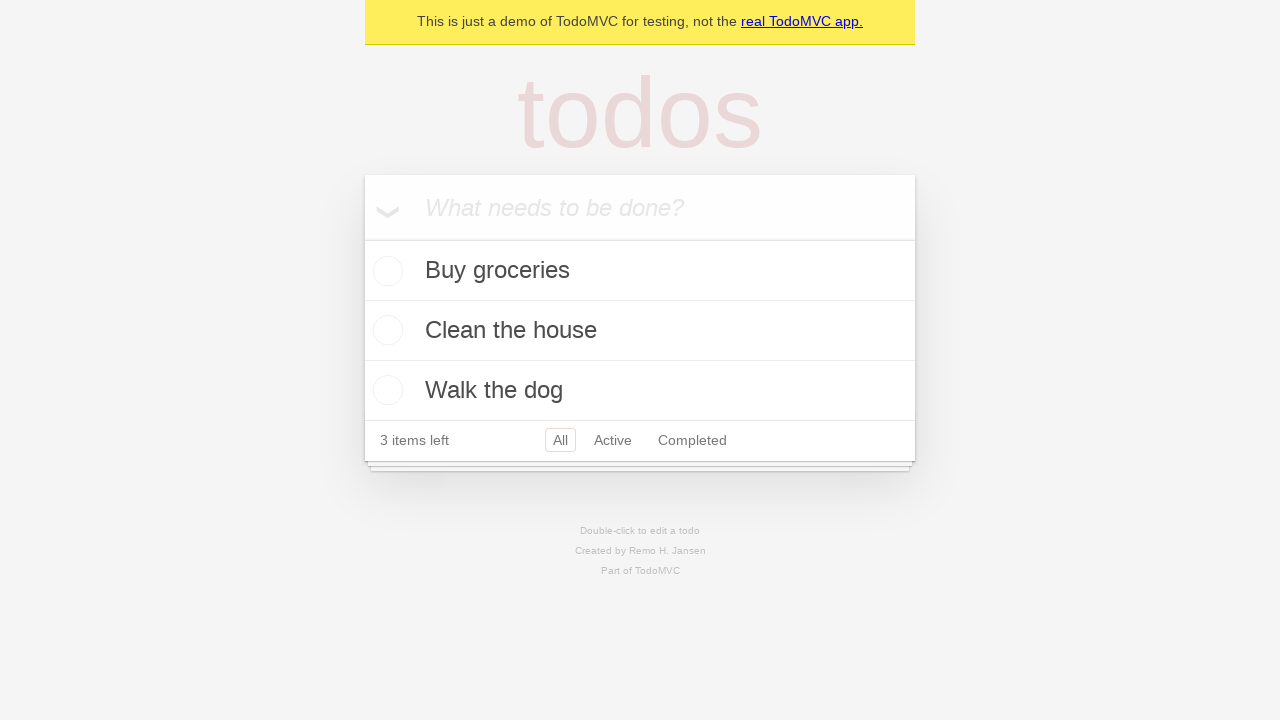

Checked the second todo item as completed at (385, 330) on .todo-list li .toggle >> nth=1
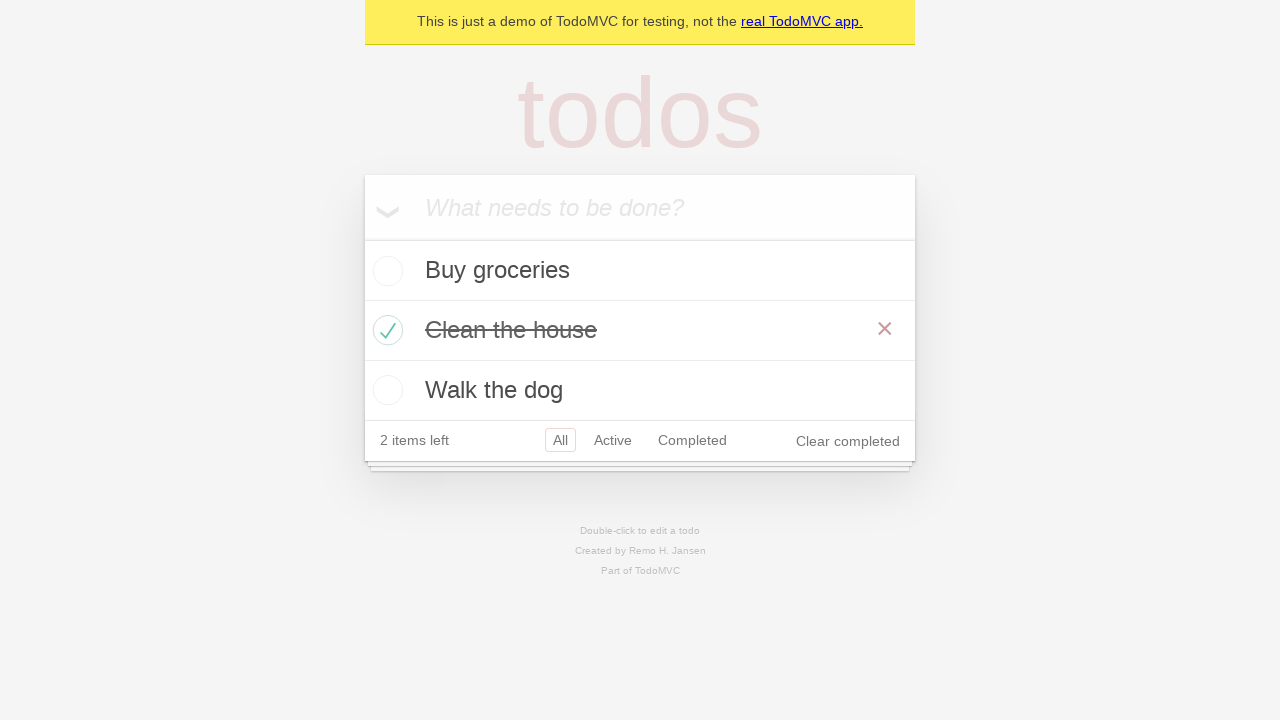

Clicked on Active filter to display only uncompleted items at (613, 440) on .filters >> text=Active
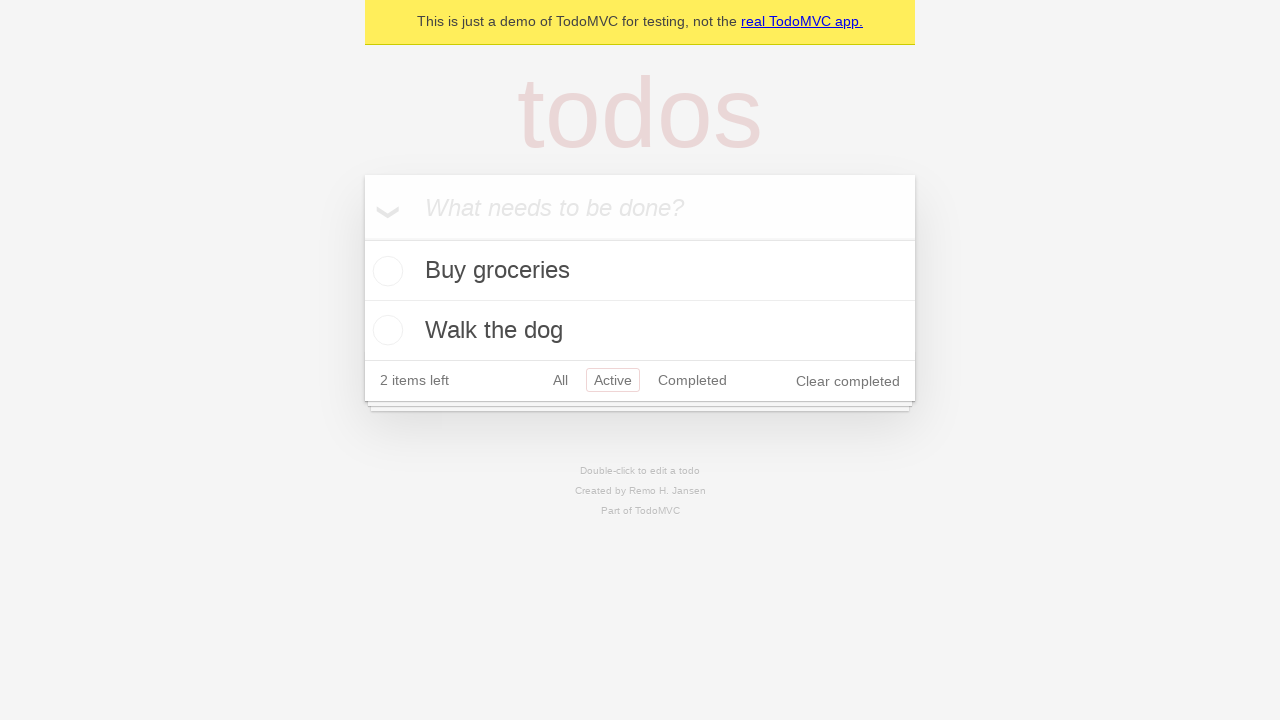

Waited for todo list items to be visible after filtering
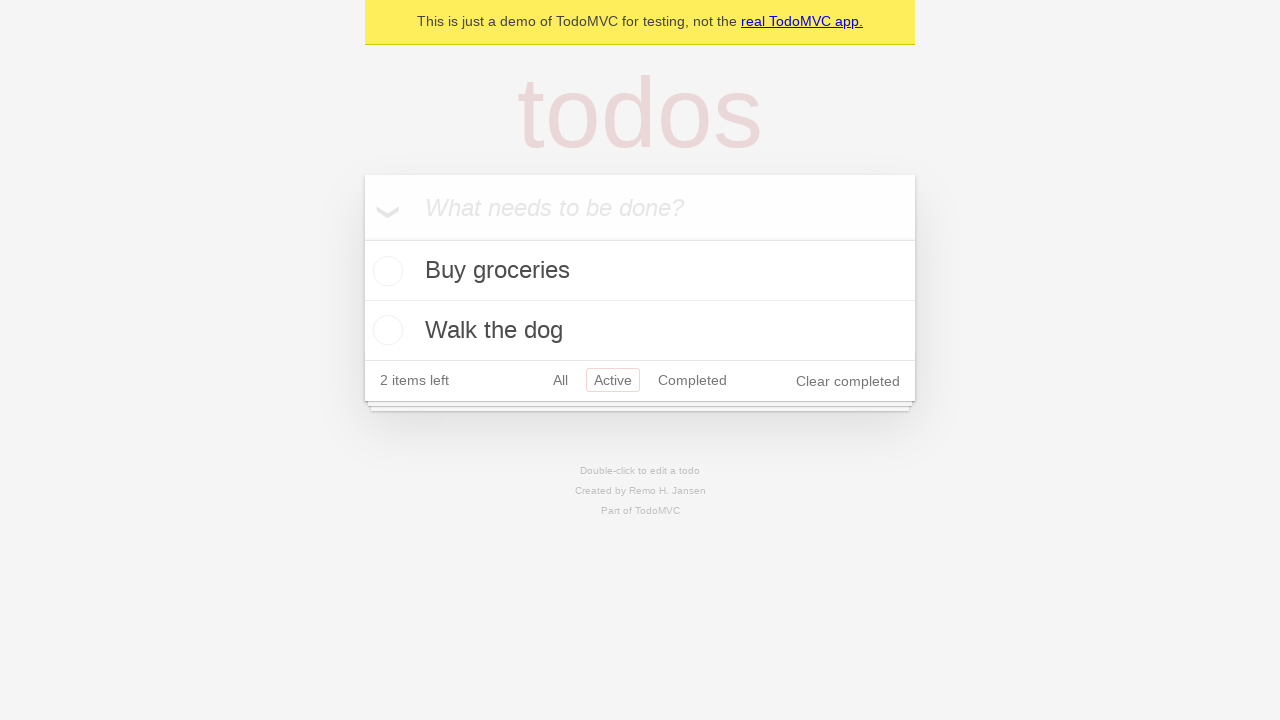

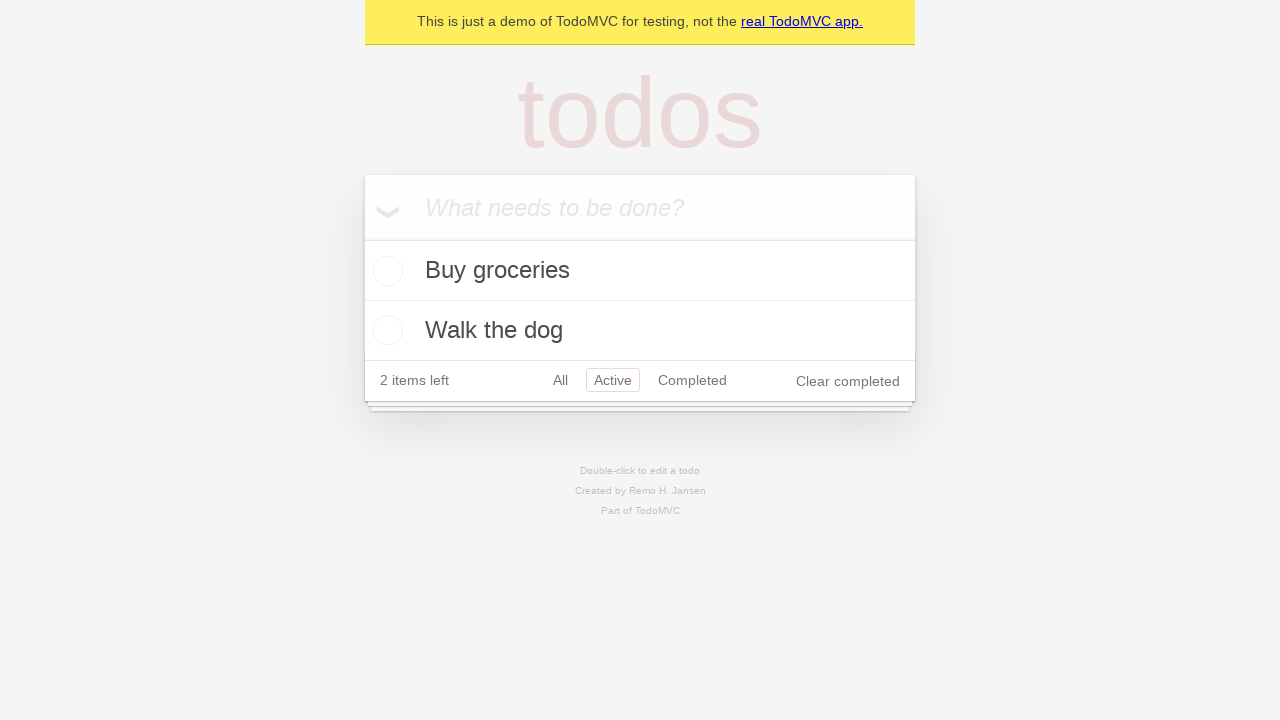